Automates playing Cookie Clicker by selecting English language, repeatedly clicking the big cookie for 5 seconds, then purchasing the most expensive available upgrade. This cycle repeats to simulate playing the game.

Starting URL: https://stormyskitten.github.io/CookieClickerUnblocked/

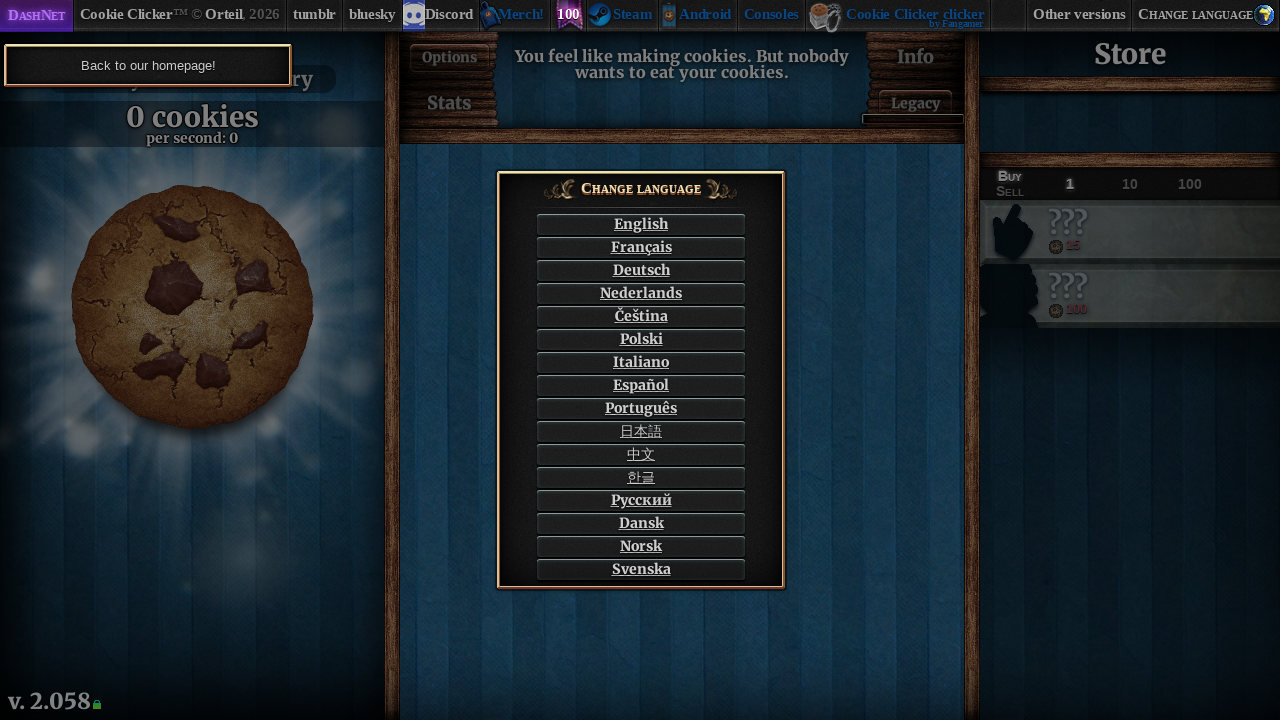

Waited for English language selector to load
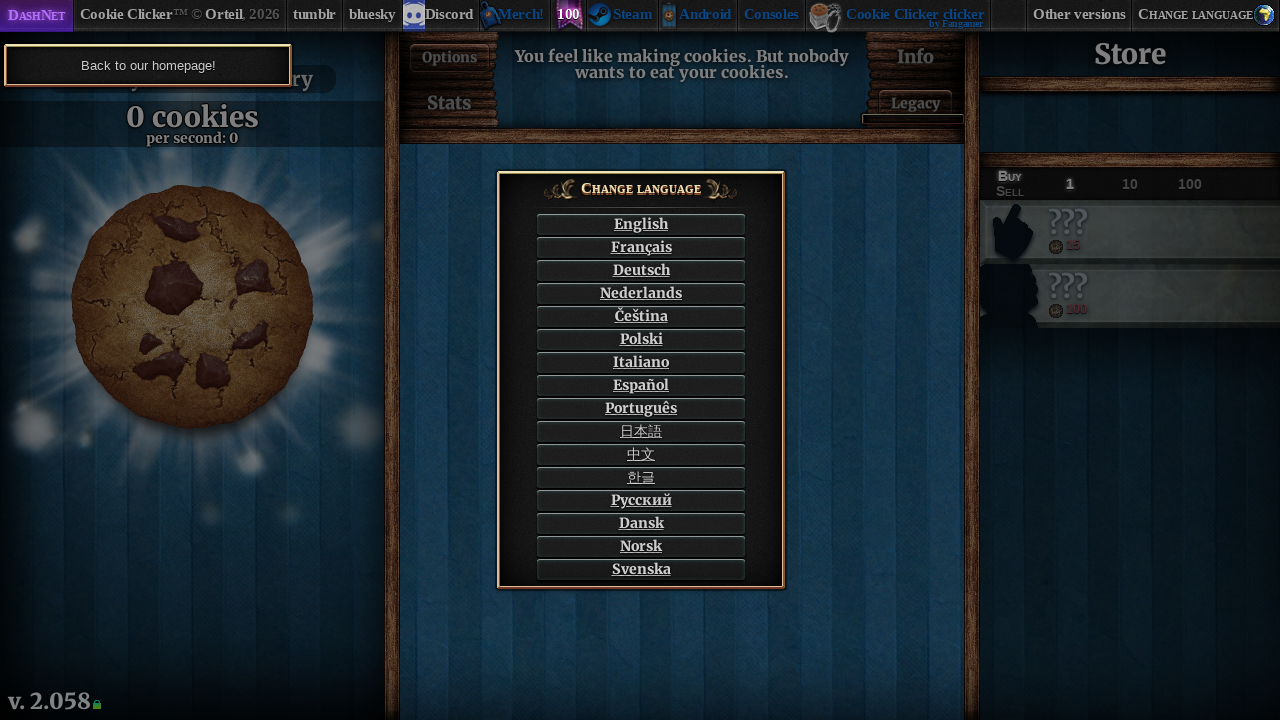

Clicked English language option at (641, 224) on #langSelect-EN
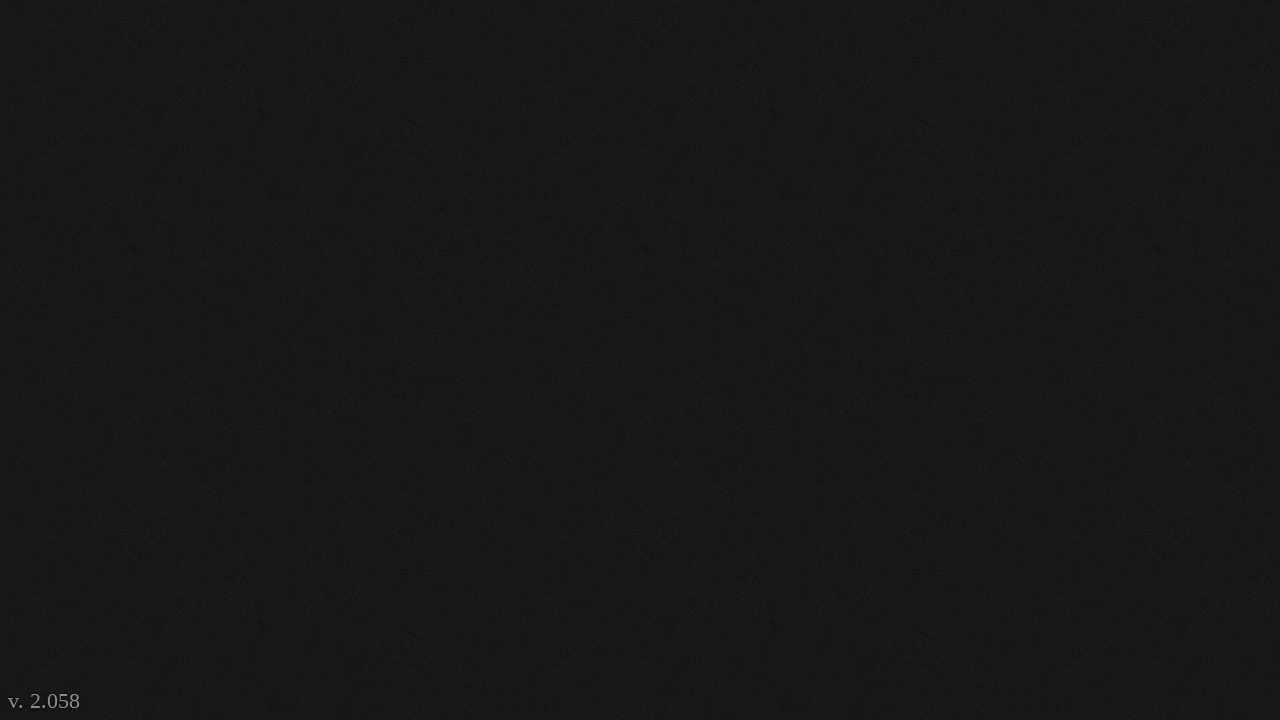

Waited for big cookie element to appear after language selection
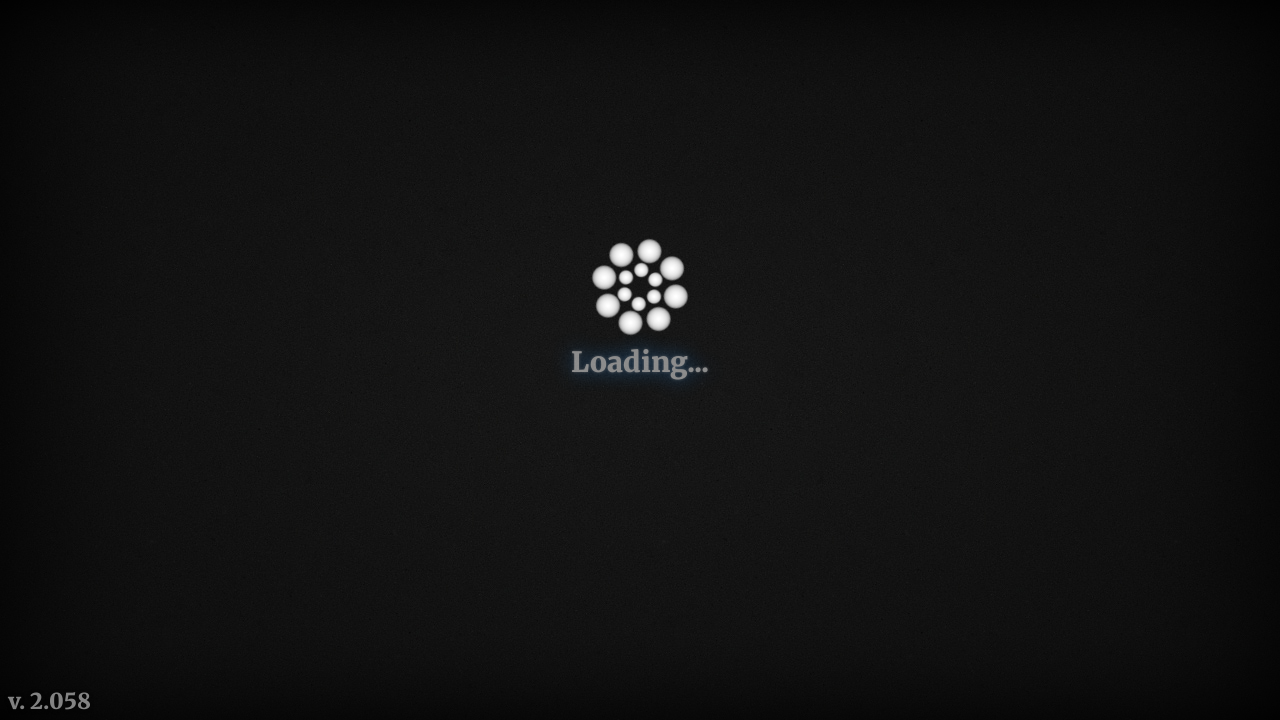

Clicked big cookie 20 times in cycle 1 at (192, 307) on #bigCookie
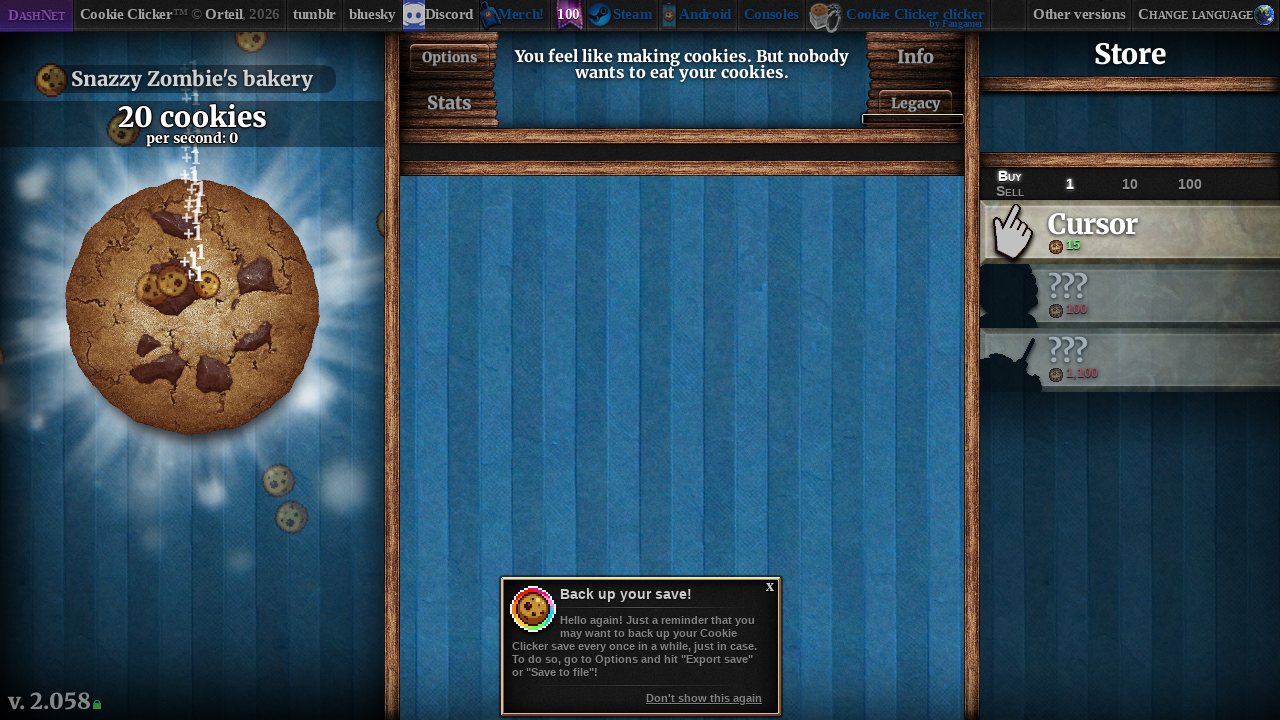

Purchased most expensive affordable upgrade (price: 15) in cycle 1 at (1130, 232) on .product.unlocked.enabled >> nth=0
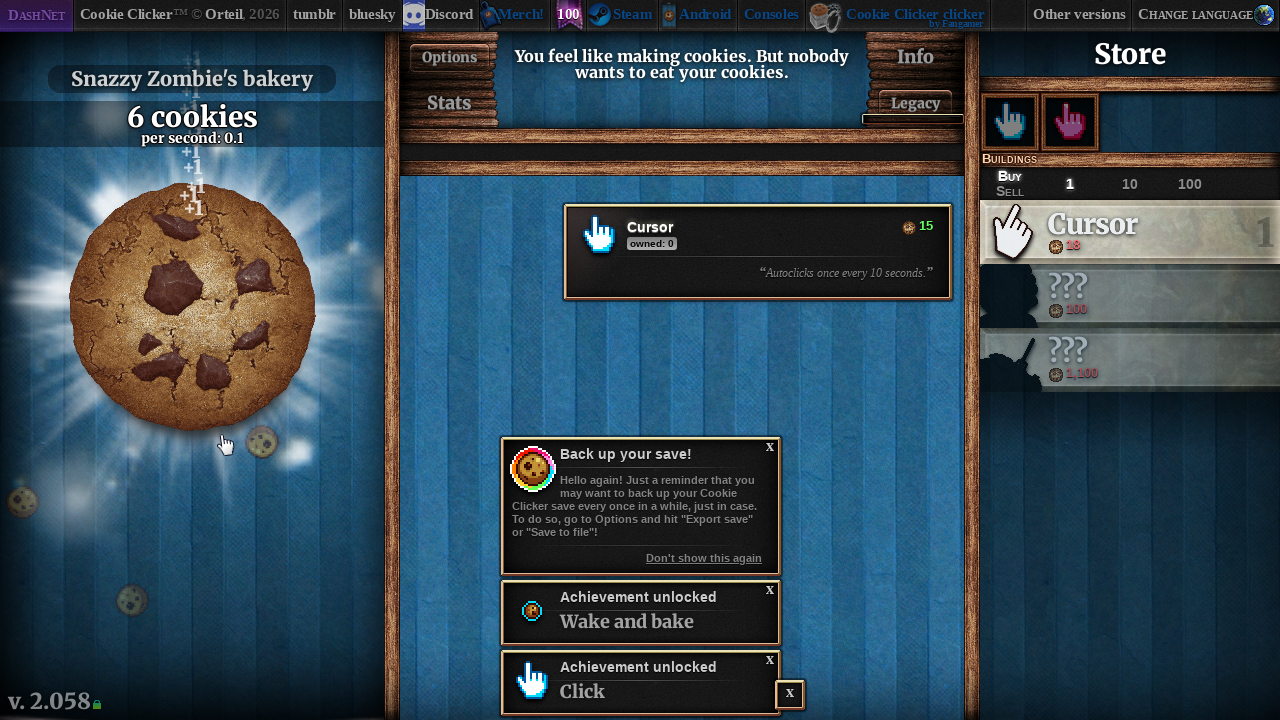

Clicked big cookie 20 times in cycle 2 at (192, 307) on #bigCookie
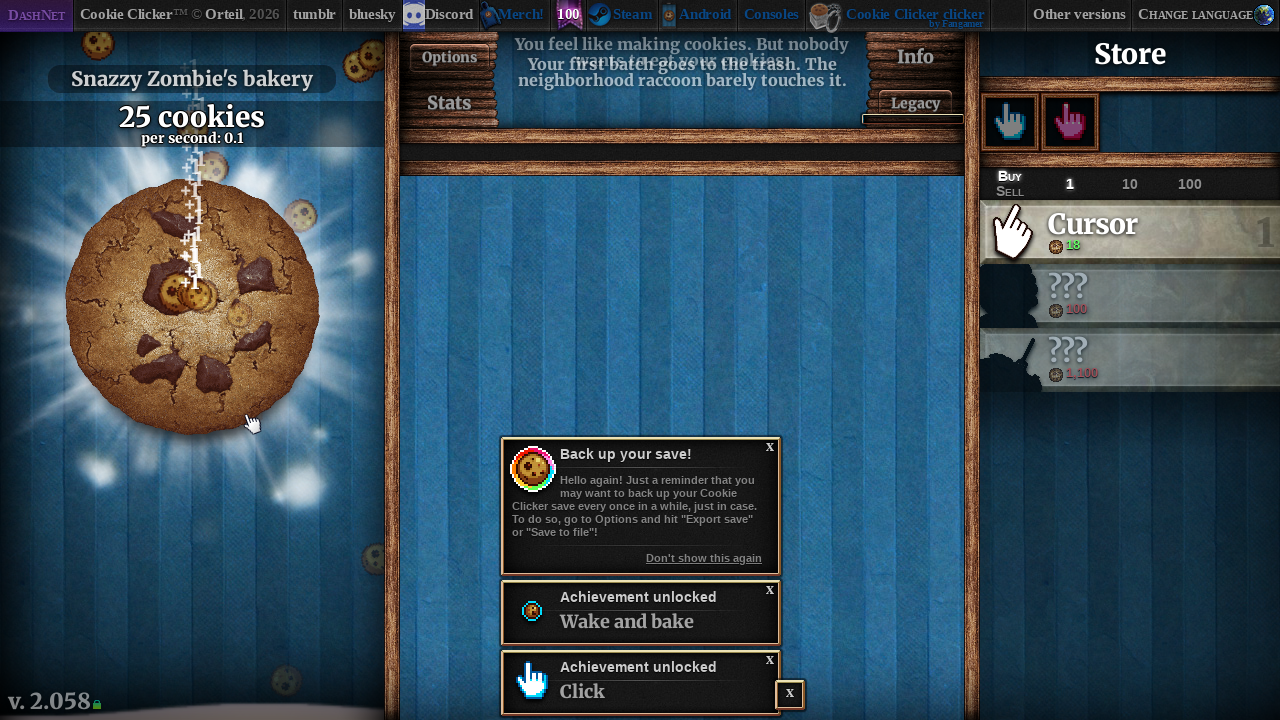

Purchased most expensive affordable upgrade (price: 18) in cycle 2 at (1130, 232) on .product.unlocked.enabled >> nth=0
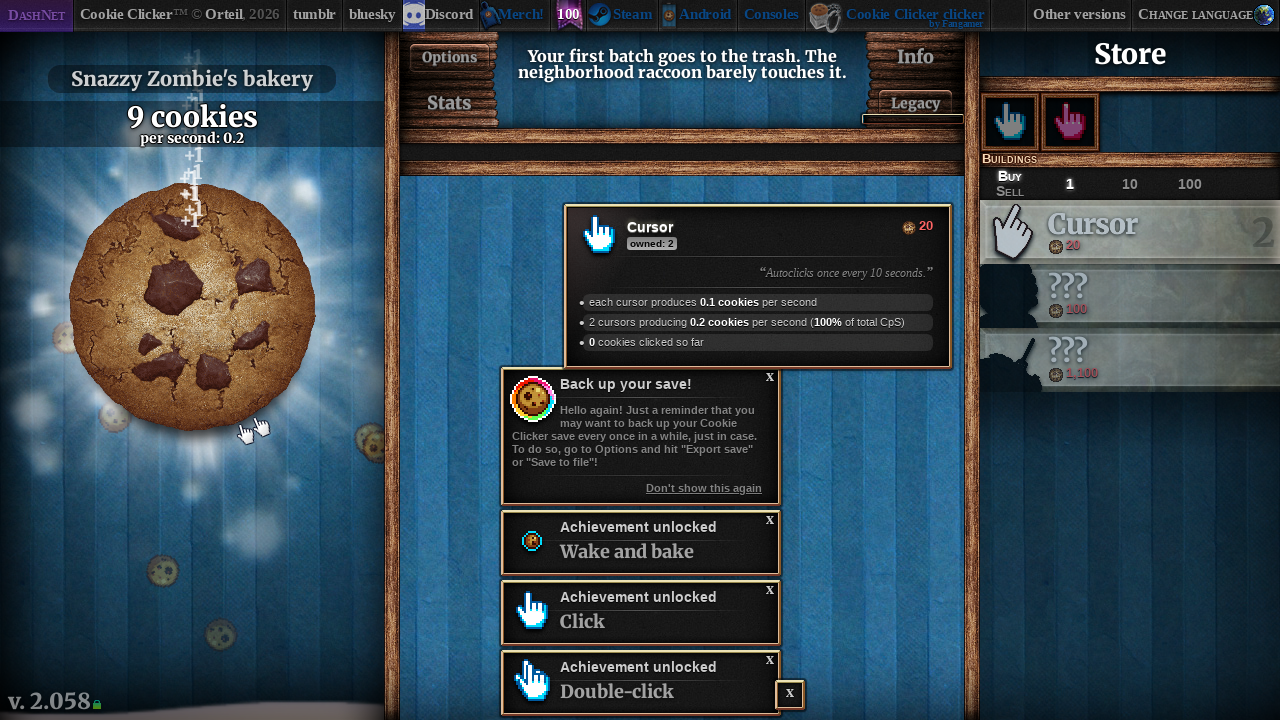

Clicked big cookie 20 times in cycle 3 at (192, 307) on #bigCookie
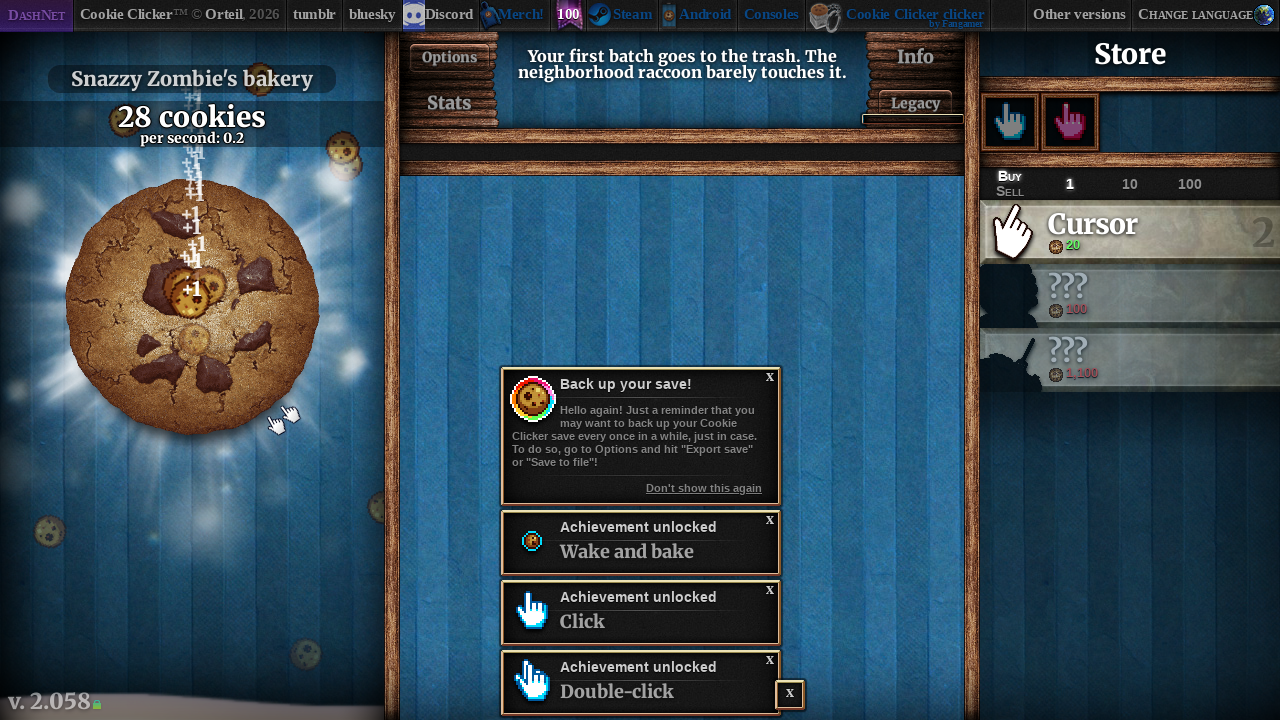

Purchased most expensive affordable upgrade (price: 20) in cycle 3 at (1130, 232) on .product.unlocked.enabled >> nth=0
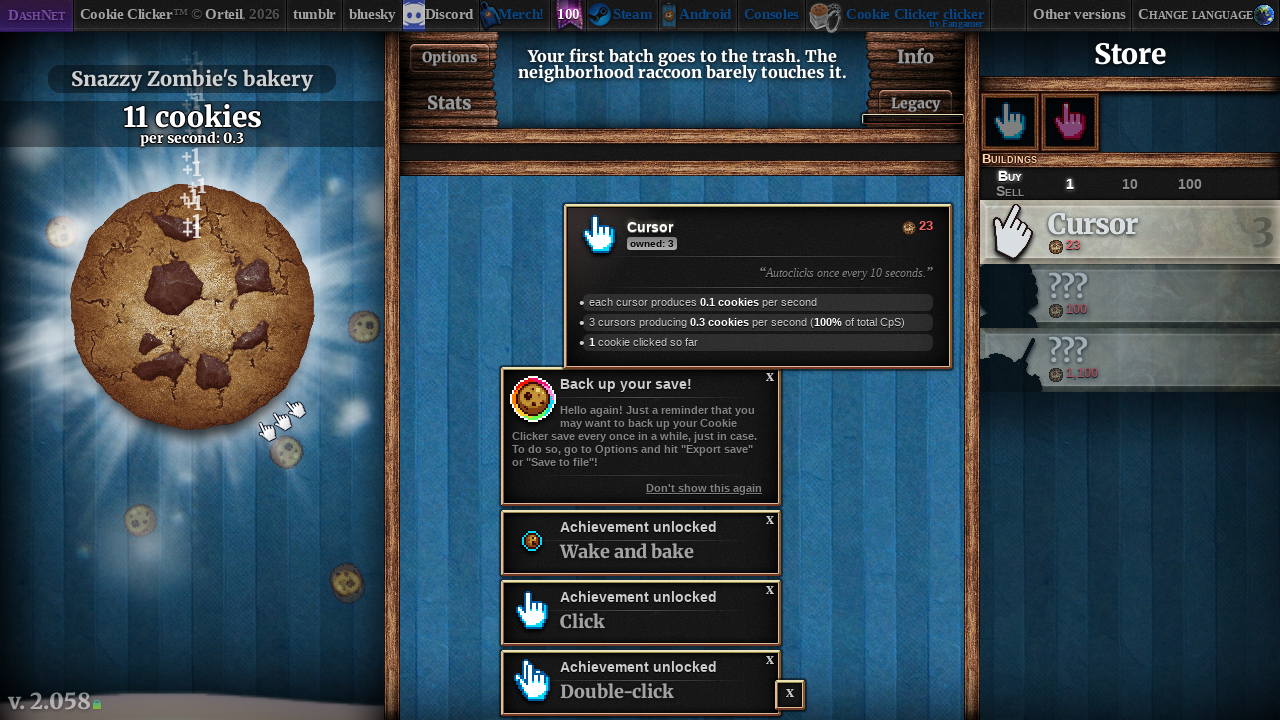

Verified game is running by confirming cookies per second element exists
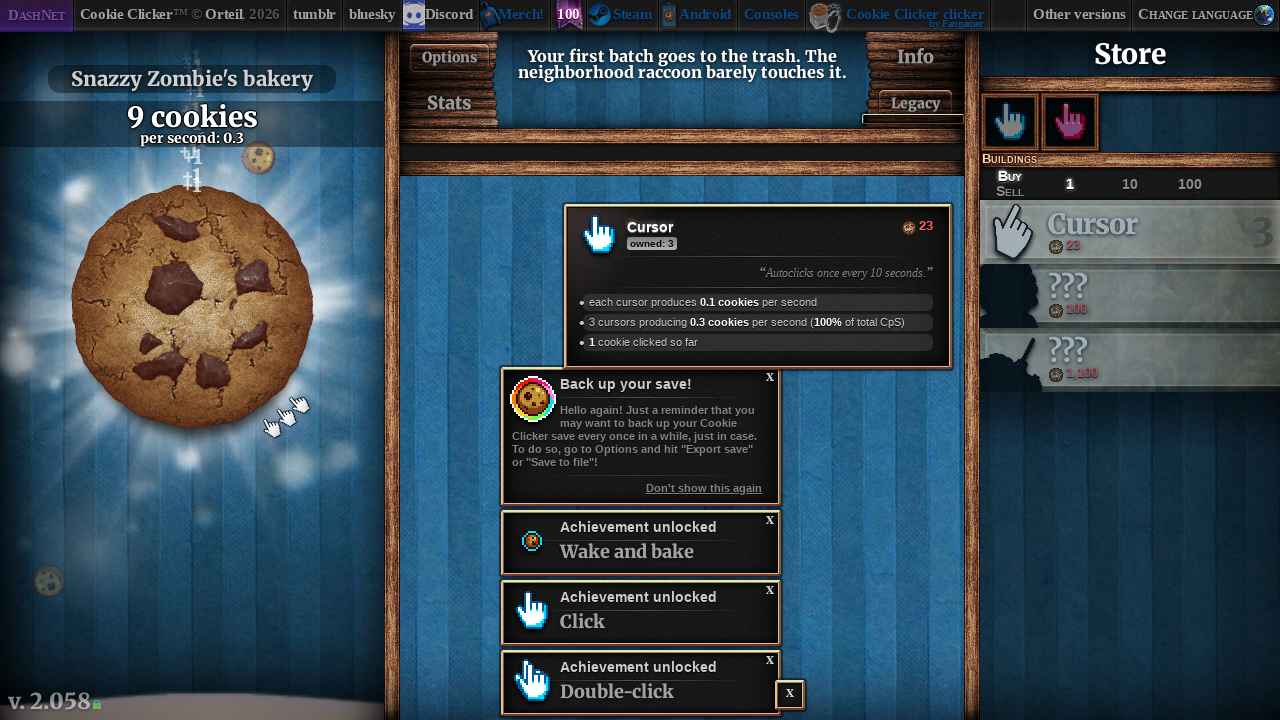

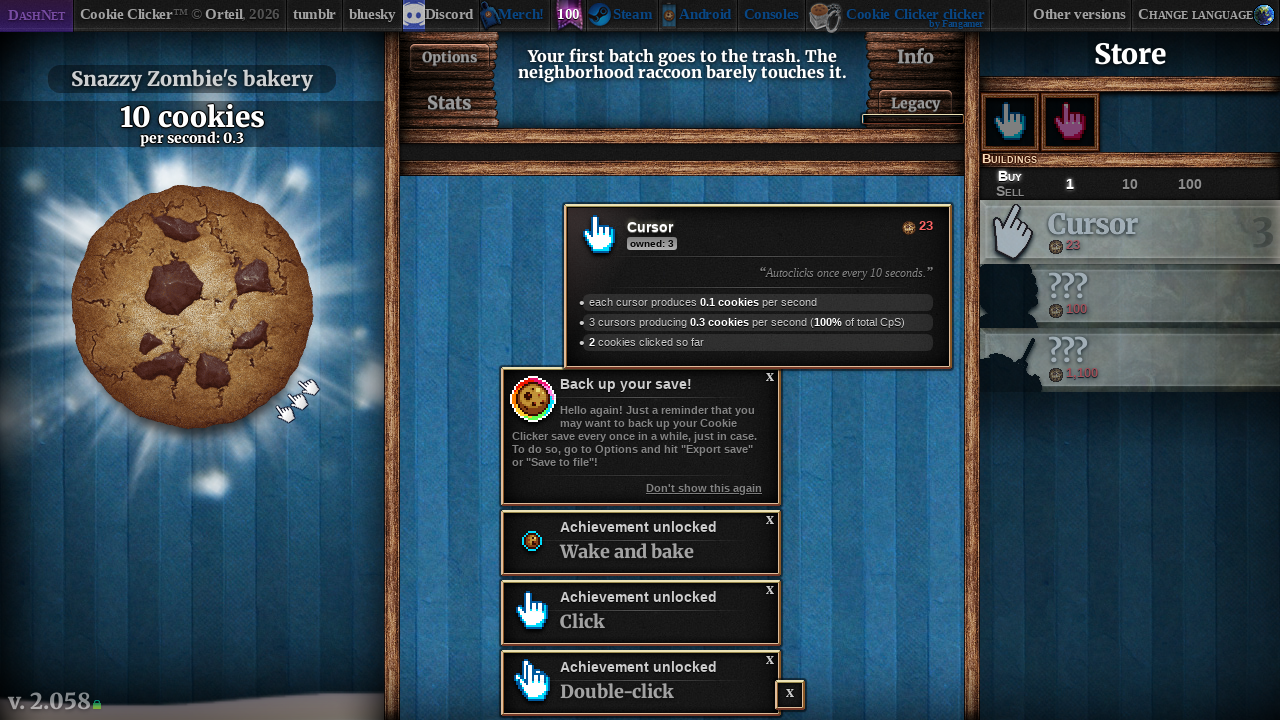